Tests table interaction by finding and clicking a checkbox in a specific row based on first name

Starting URL: https://letcode.in/table

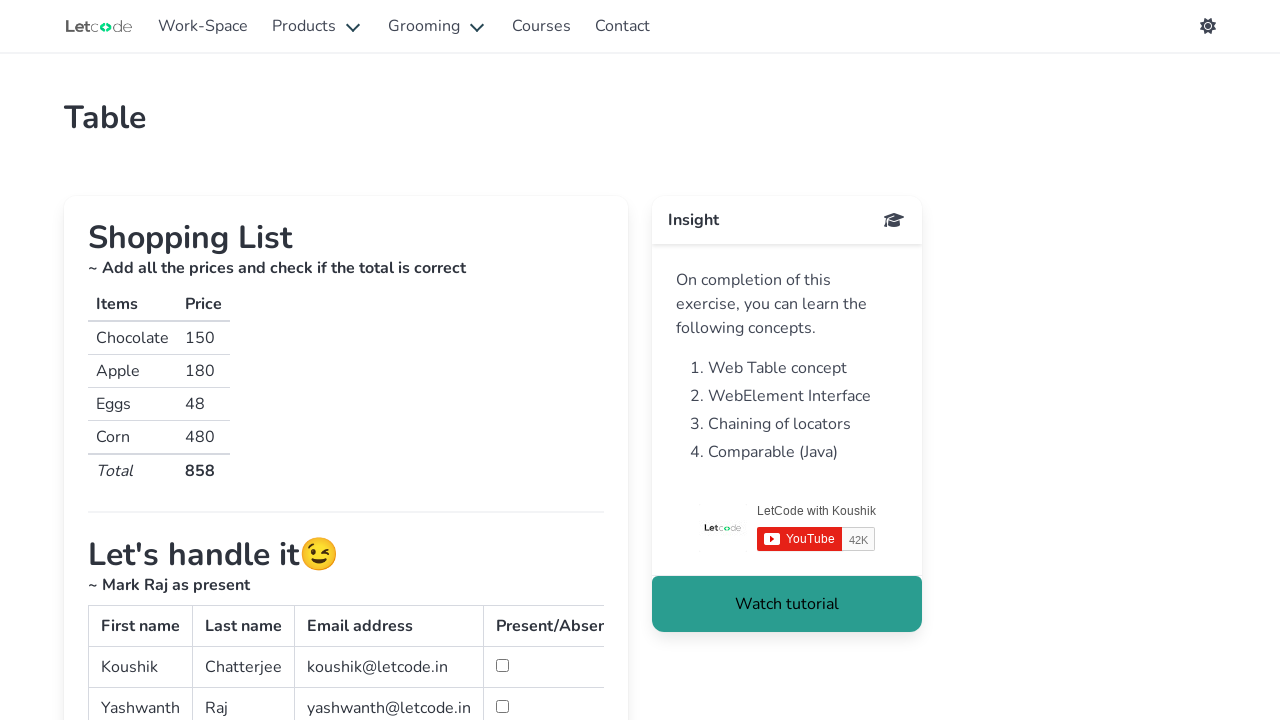

Clicked checkbox in table row where first name is 'Raj' at (502, 706) on //table[@id='simpletable']//tr[td[2]='Raj']//td[4]/input
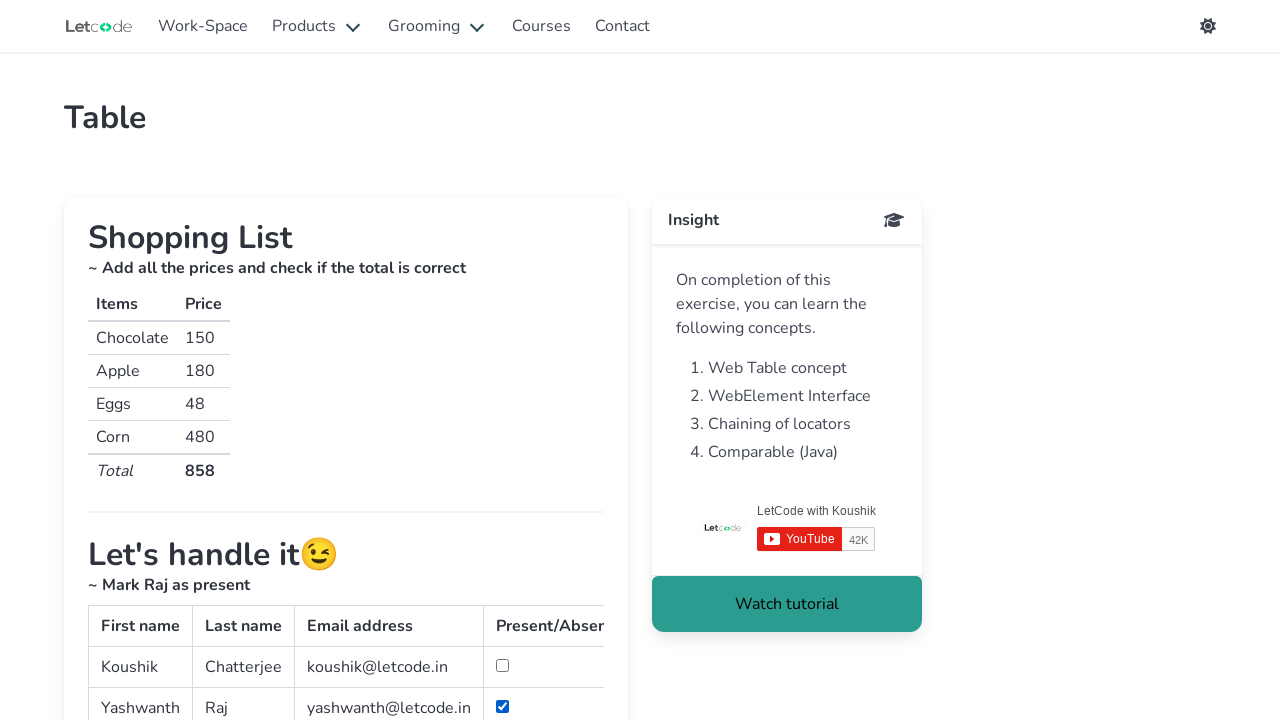

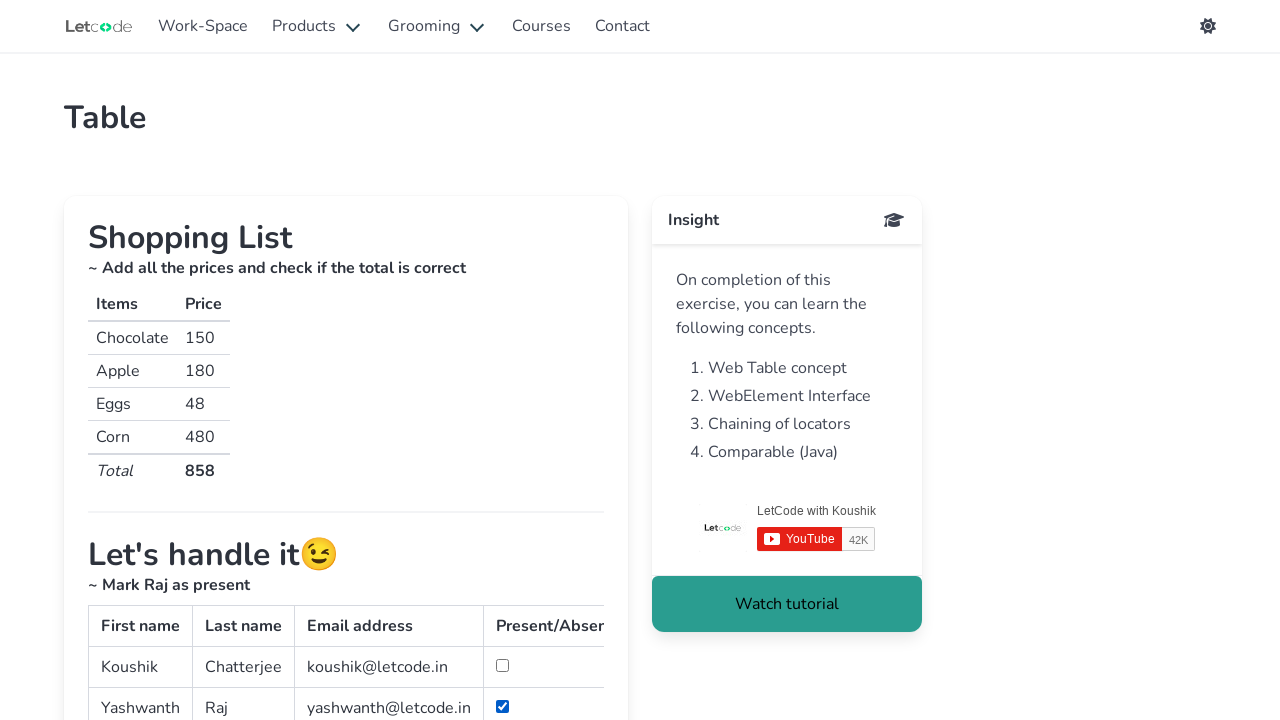